Tests an e-commerce practice site by searching for products containing "ca", adding Cashews to cart, and proceeding through checkout to place an order

Starting URL: https://rahulshettyacademy.com/seleniumPractise/#/

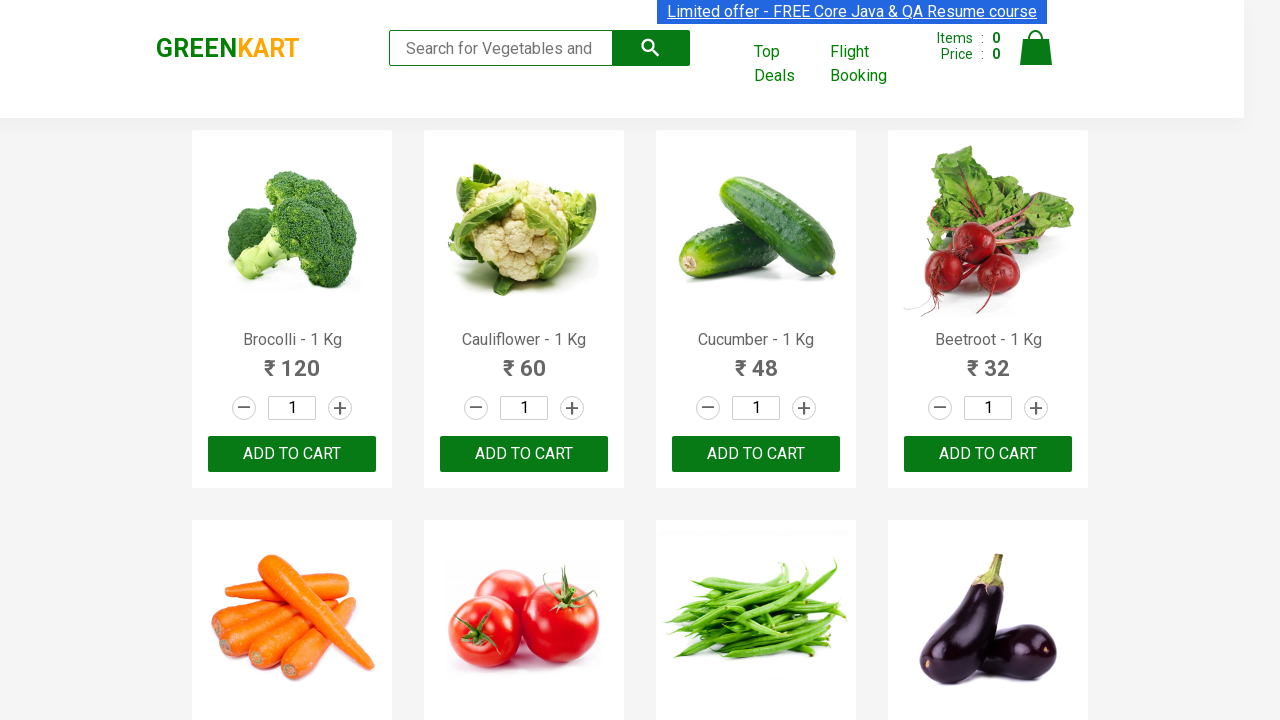

Filled search field with 'ca' on .search-keyword
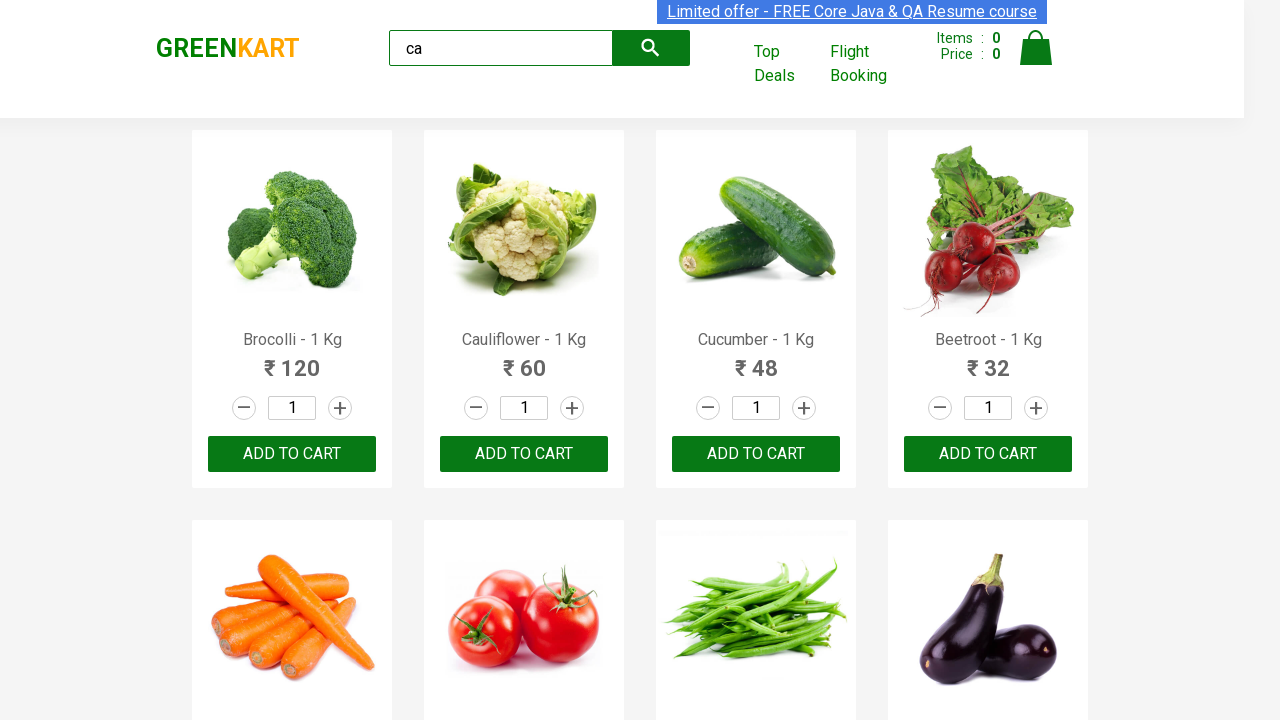

Waited for products to load
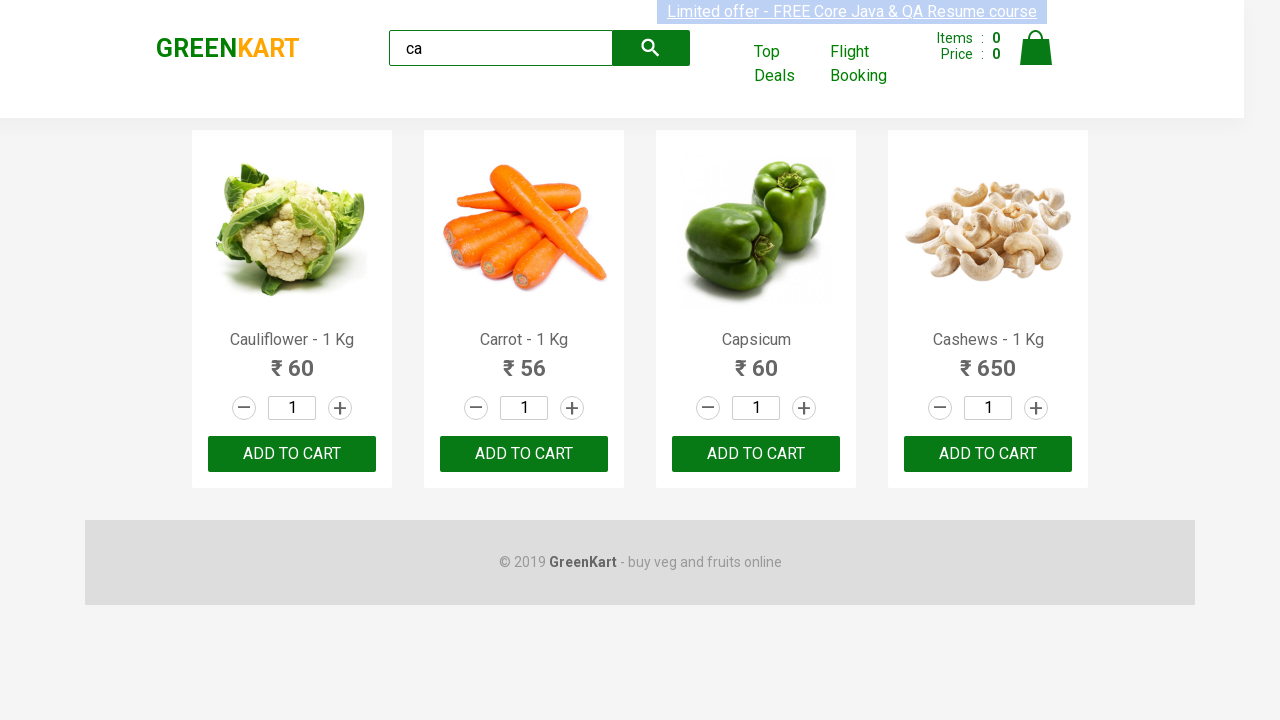

Located all products on the page
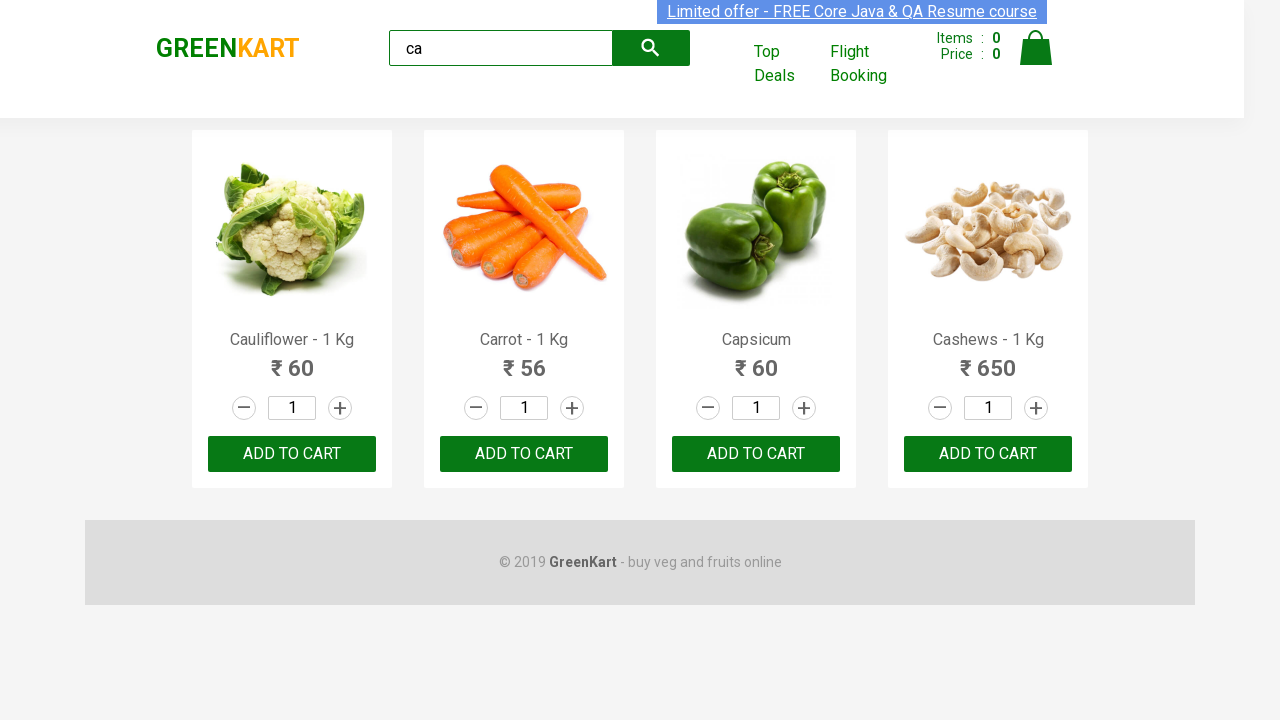

Clicked add to cart button for Cashews at (988, 454) on .products .product >> nth=3 >> button
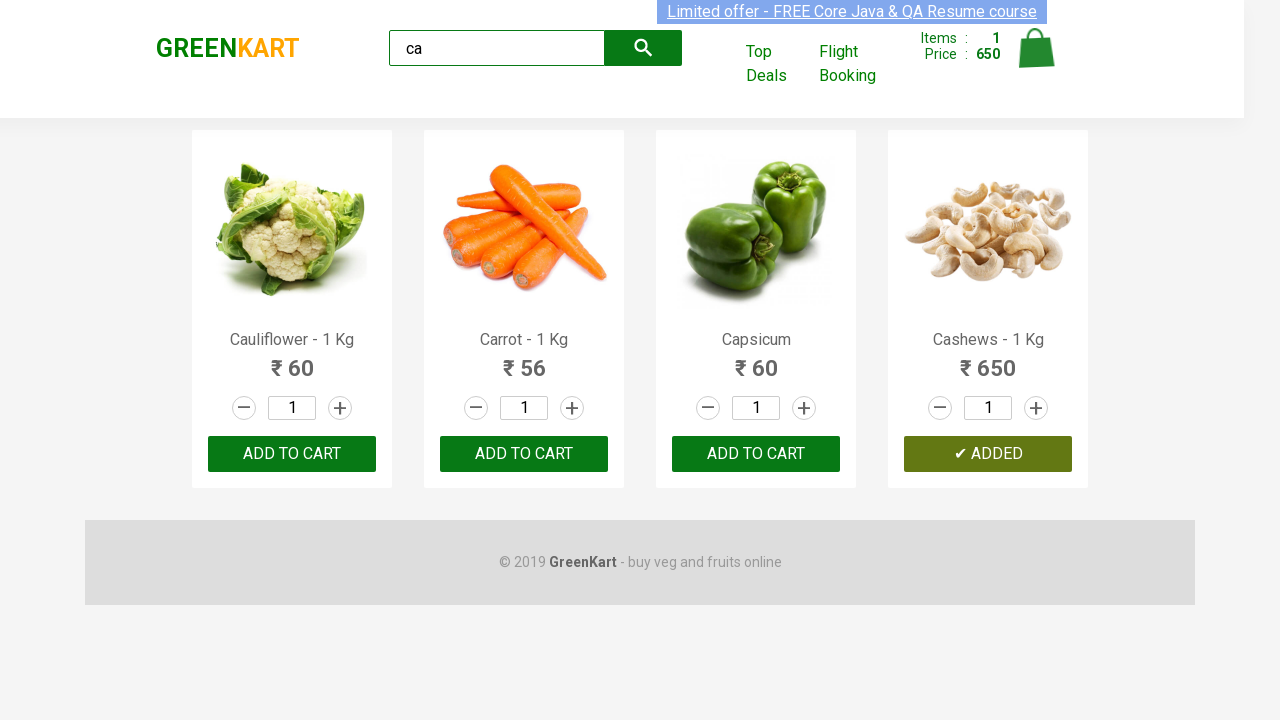

Clicked on cart icon at (1036, 48) on .cart-icon > img
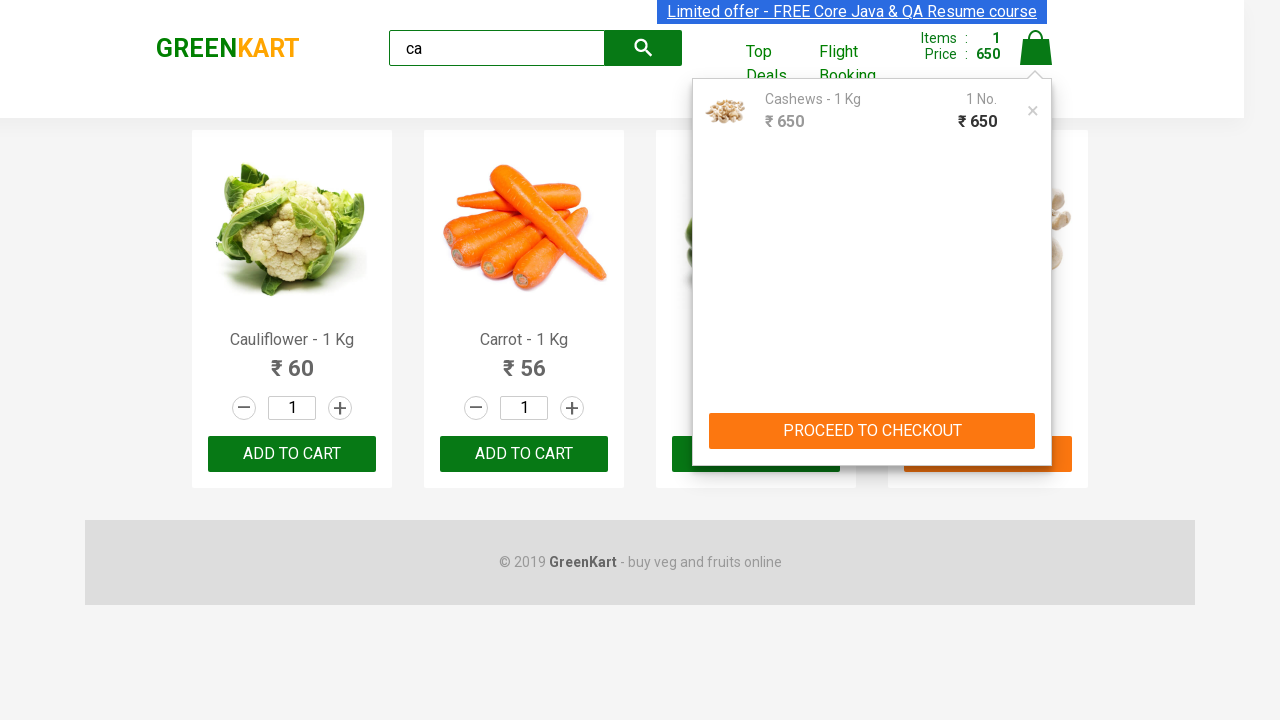

Clicked PROCEED TO CHECKOUT button at (872, 431) on text=PROCEED TO CHECKOUT
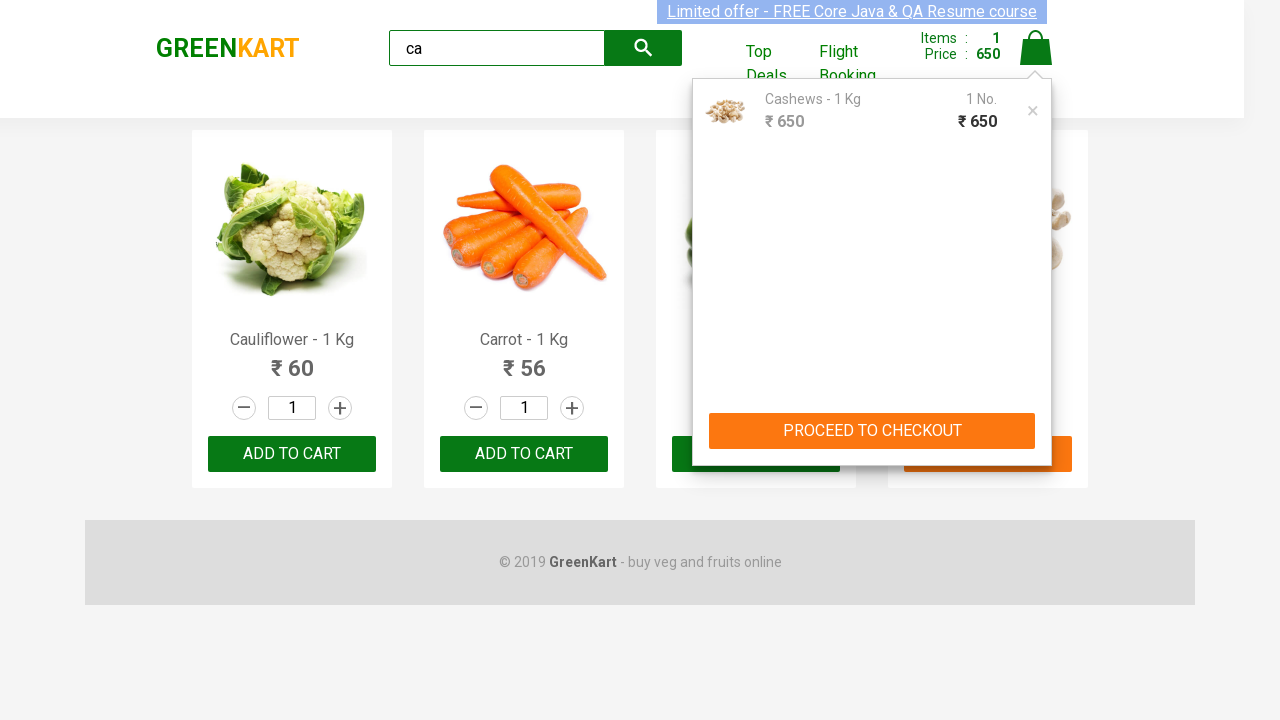

Clicked Place Order button at (1036, 420) on text=Place Order
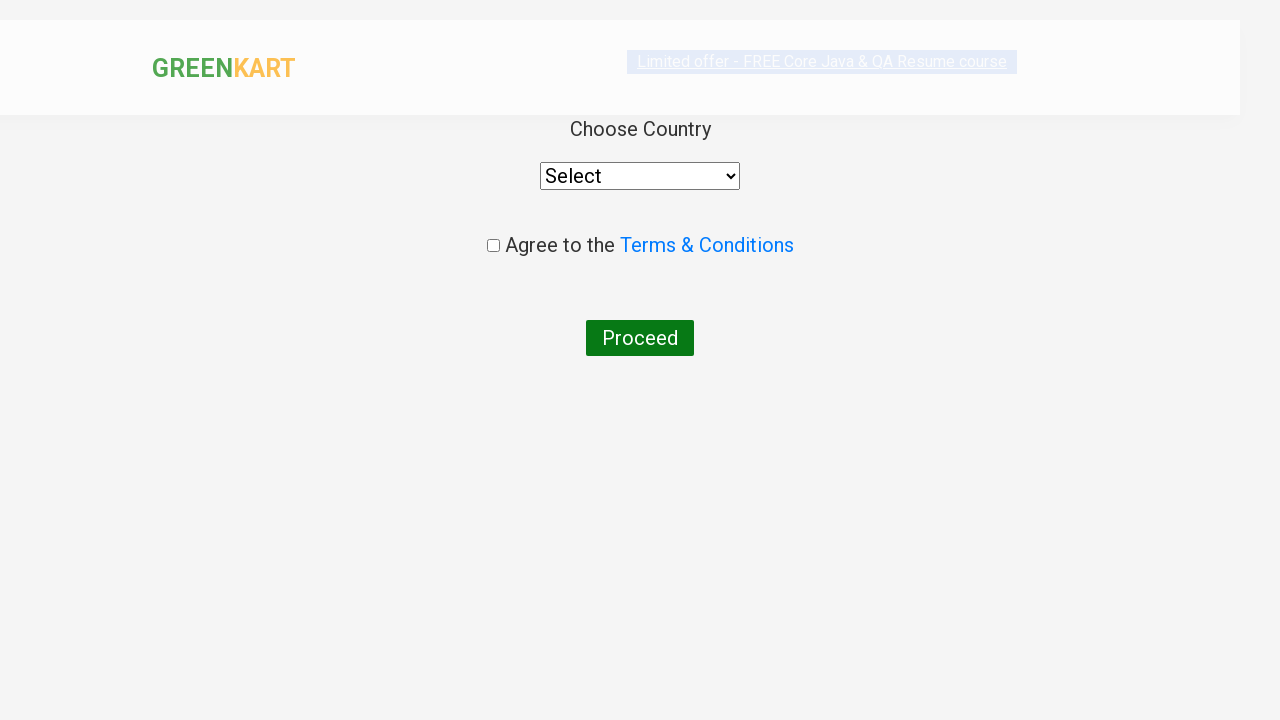

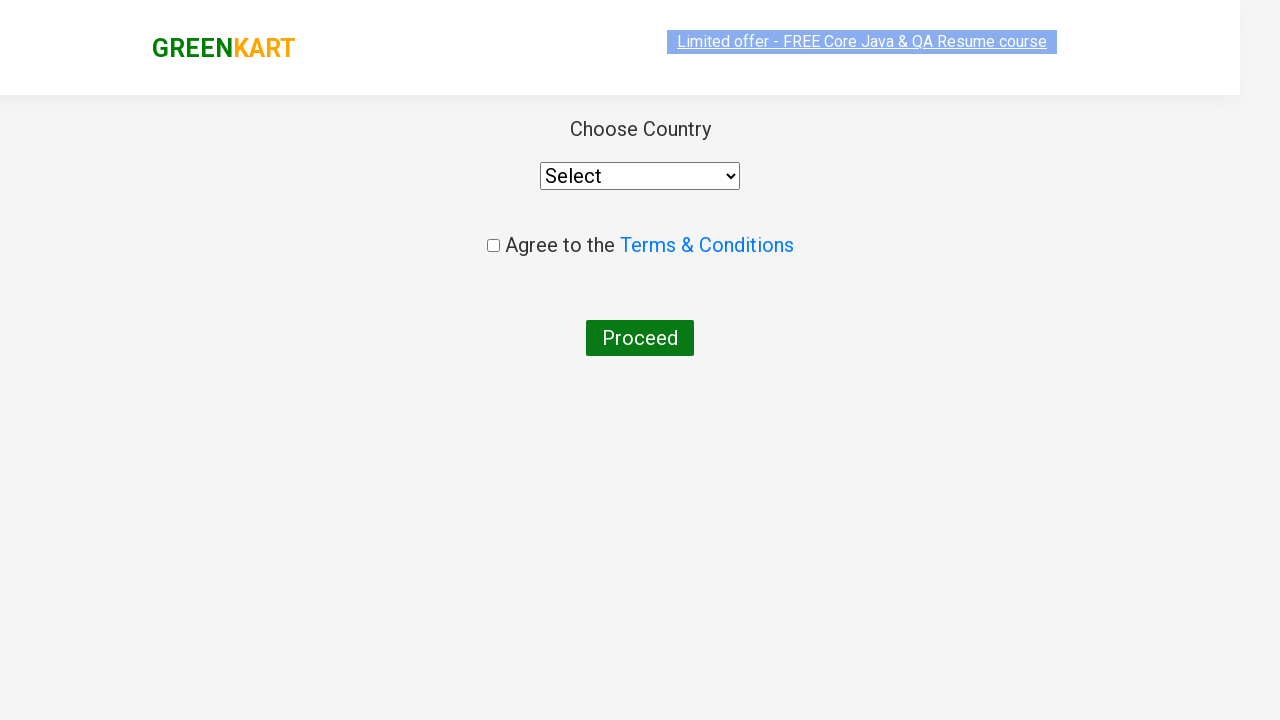